Tests email subscription functionality by entering an email address and clicking the subscribe button

Starting URL: https://www.automationexercise.com/

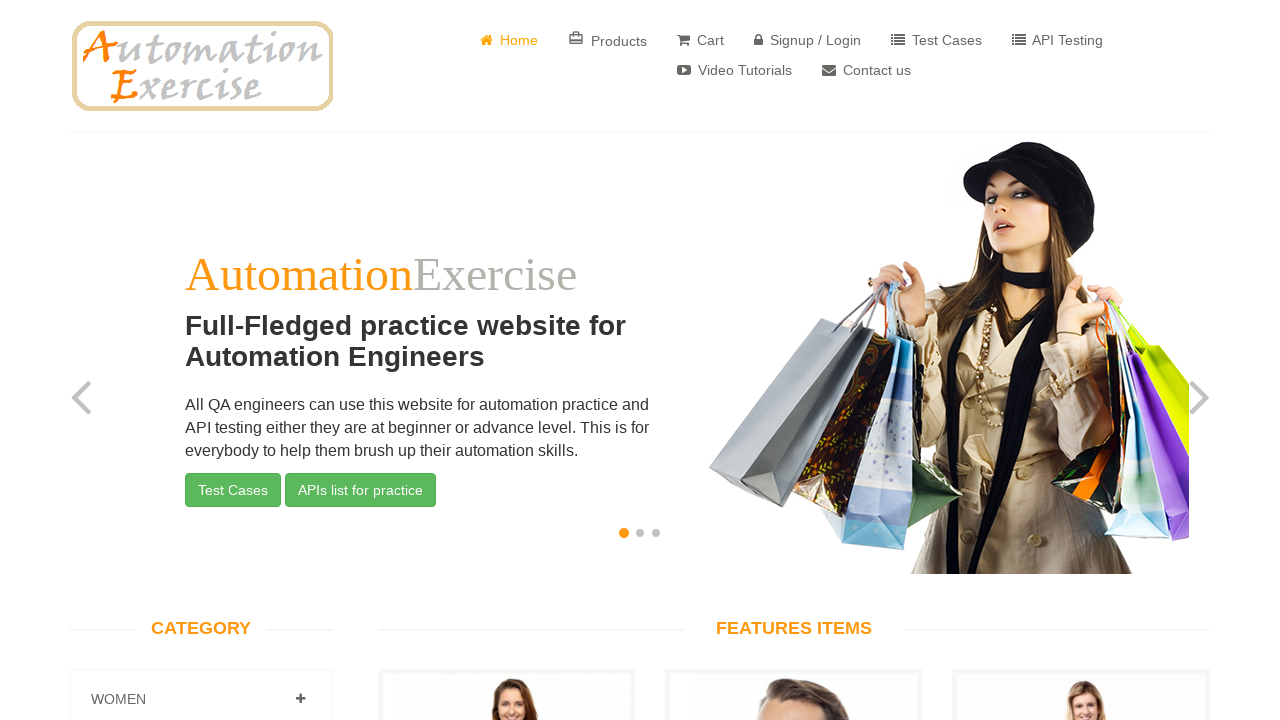

Scrolled to bottom of page to reveal subscription section
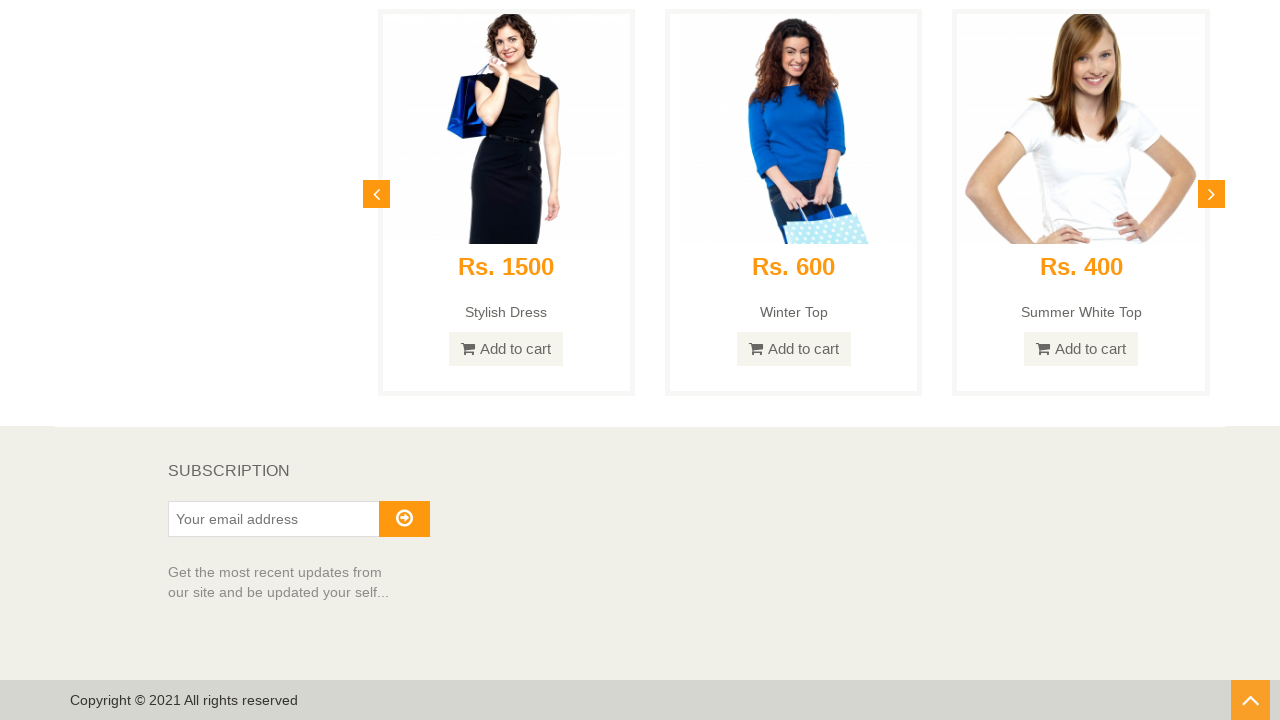

Filled subscription email field with 'testuser456@example.com' on input[id='susbscribe_email']
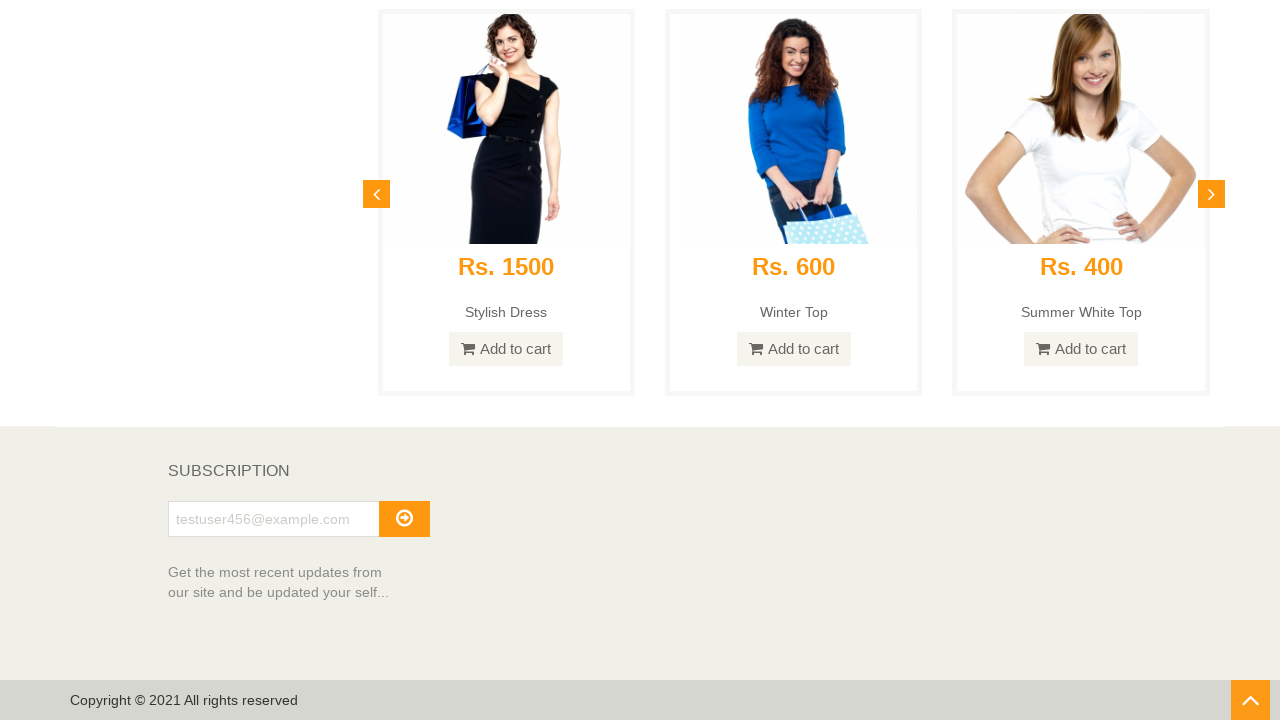

Clicked subscribe button at (404, 519) on button[id='subscribe']
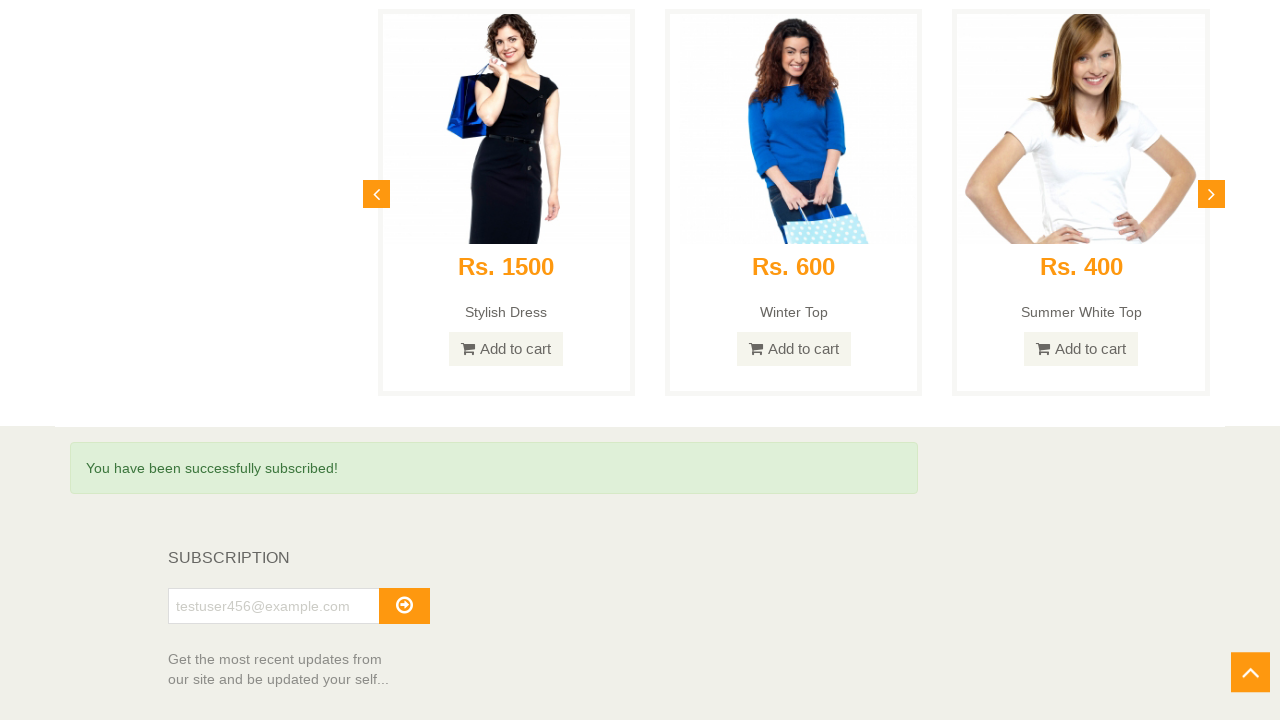

Success message appeared confirming email subscription
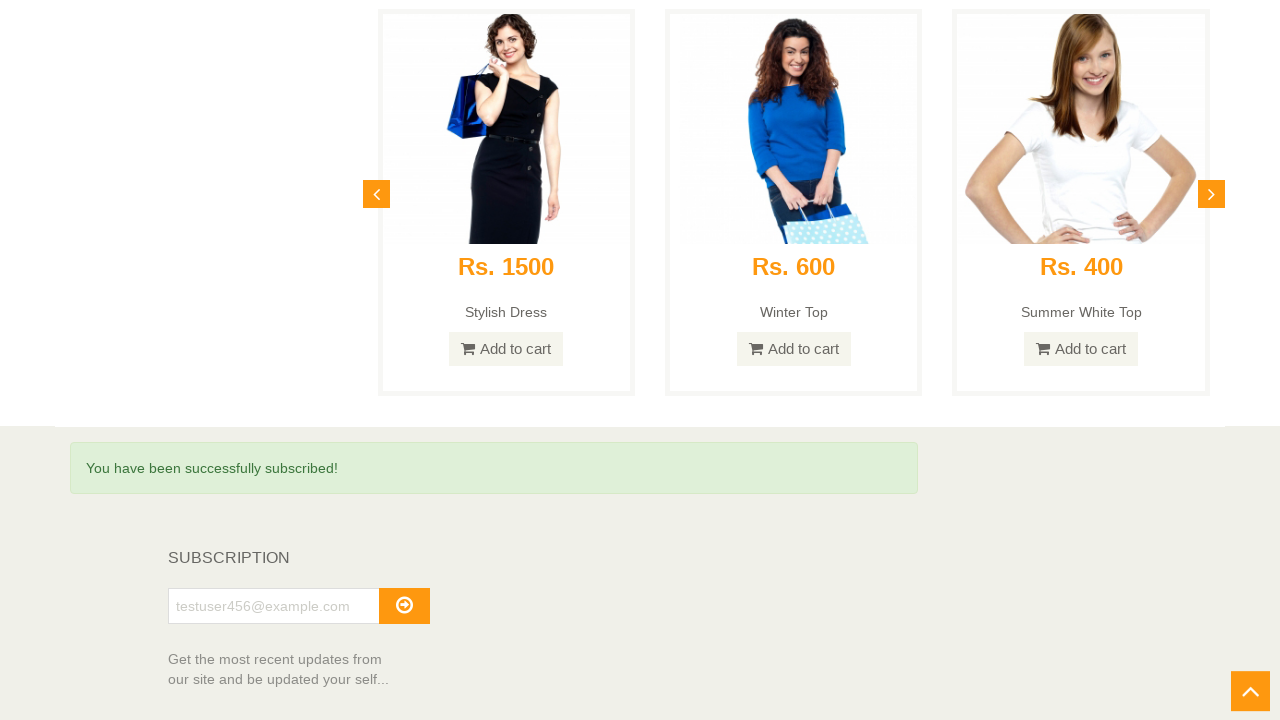

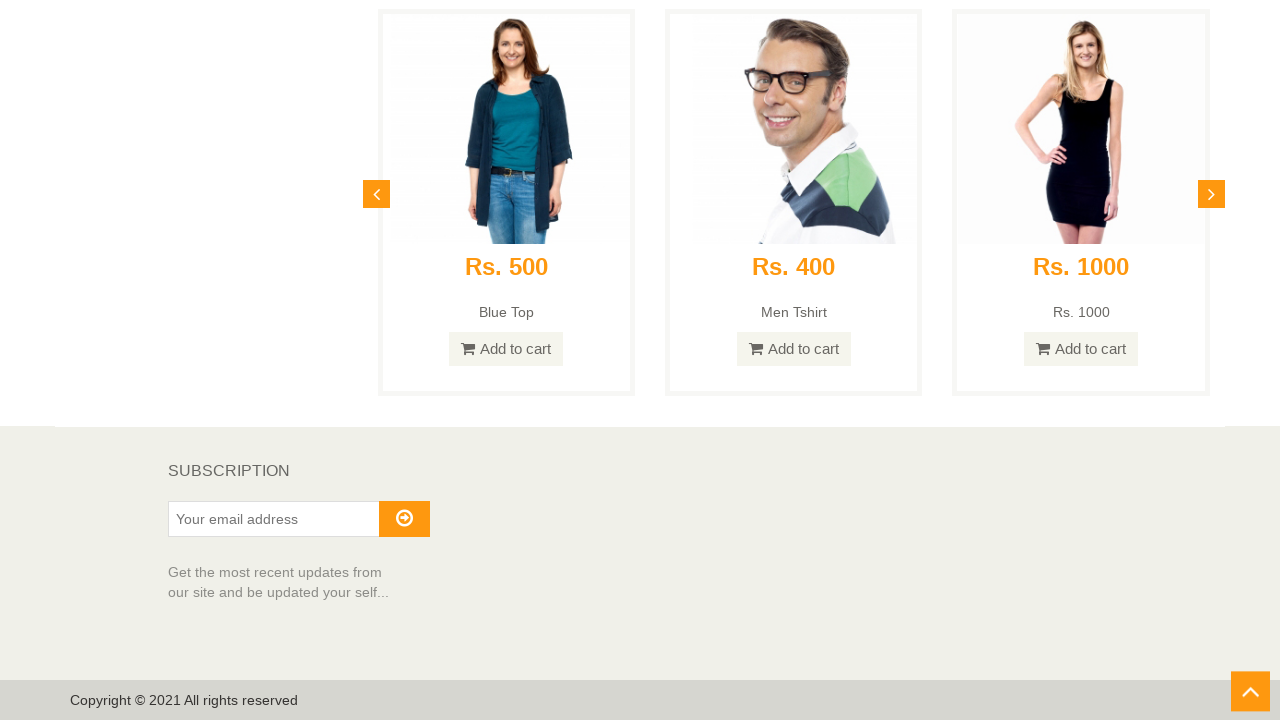